Tests scrolling functionality on a practice automation page by scrolling down, then back to top

Starting URL: https://rahulshettyacademy.com/AutomationPractice/

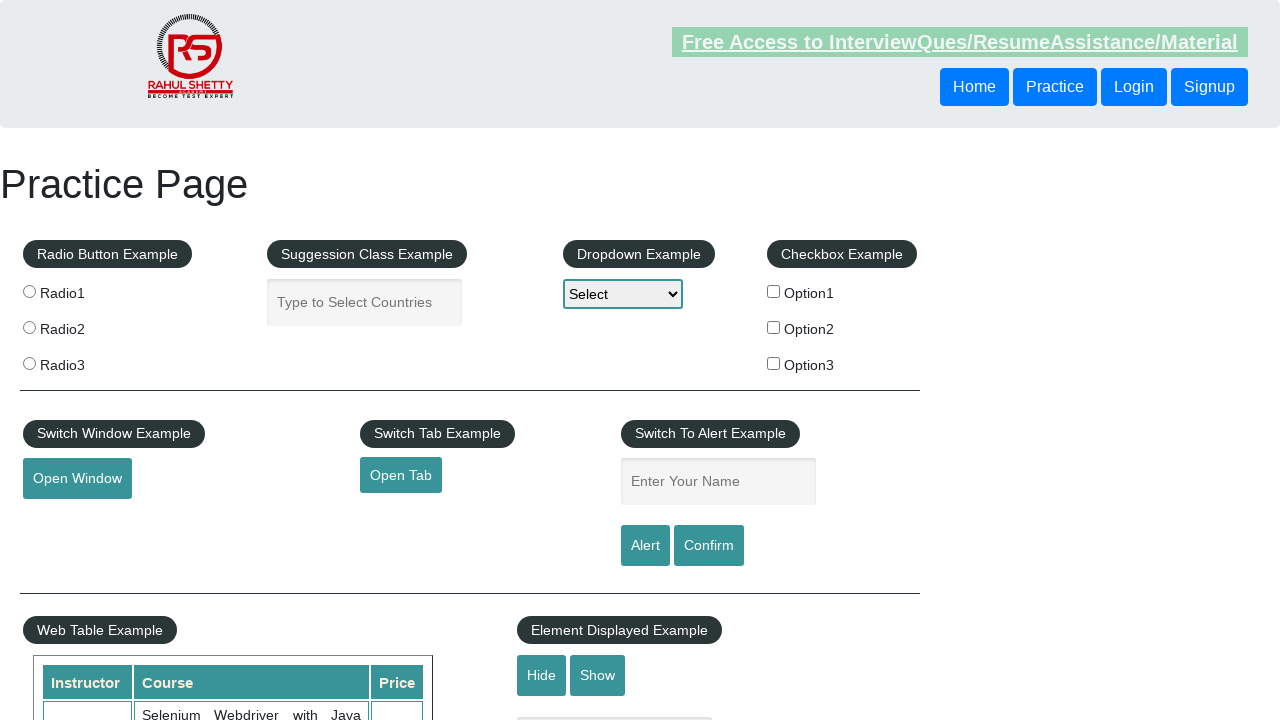

Scrolled down the page by 500 pixels
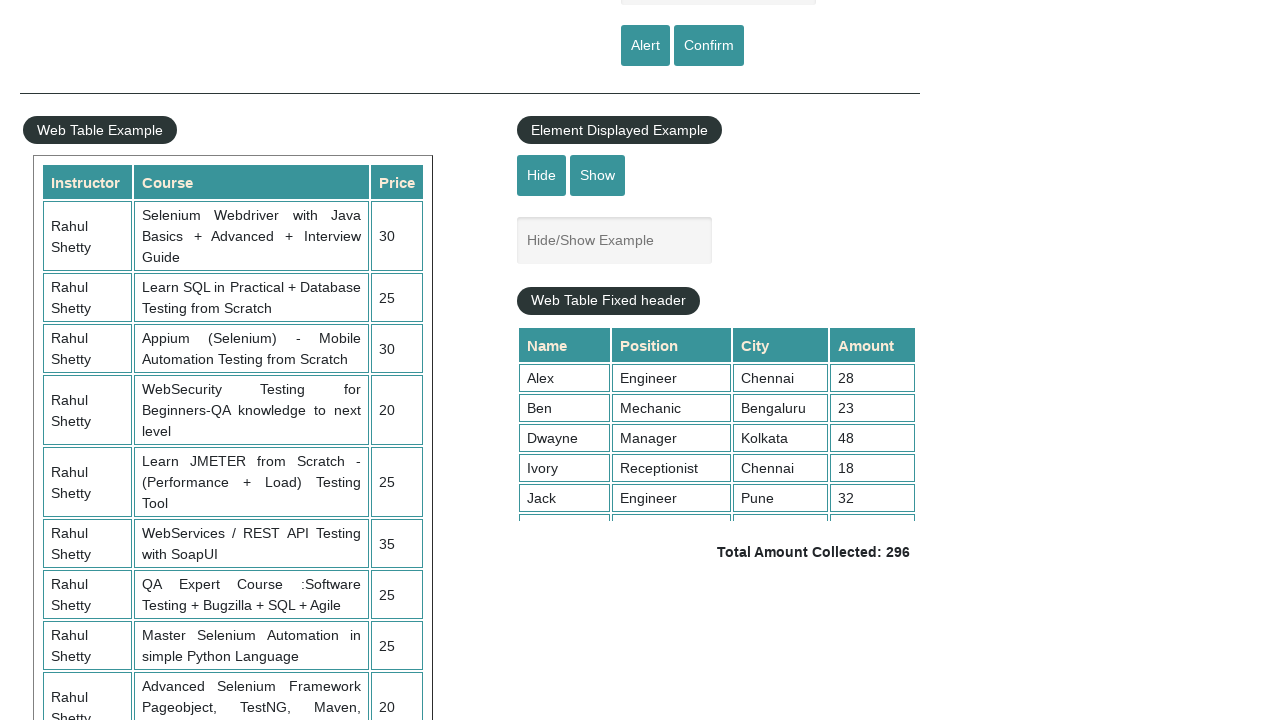

Table element with class 'tableFixHead' became visible
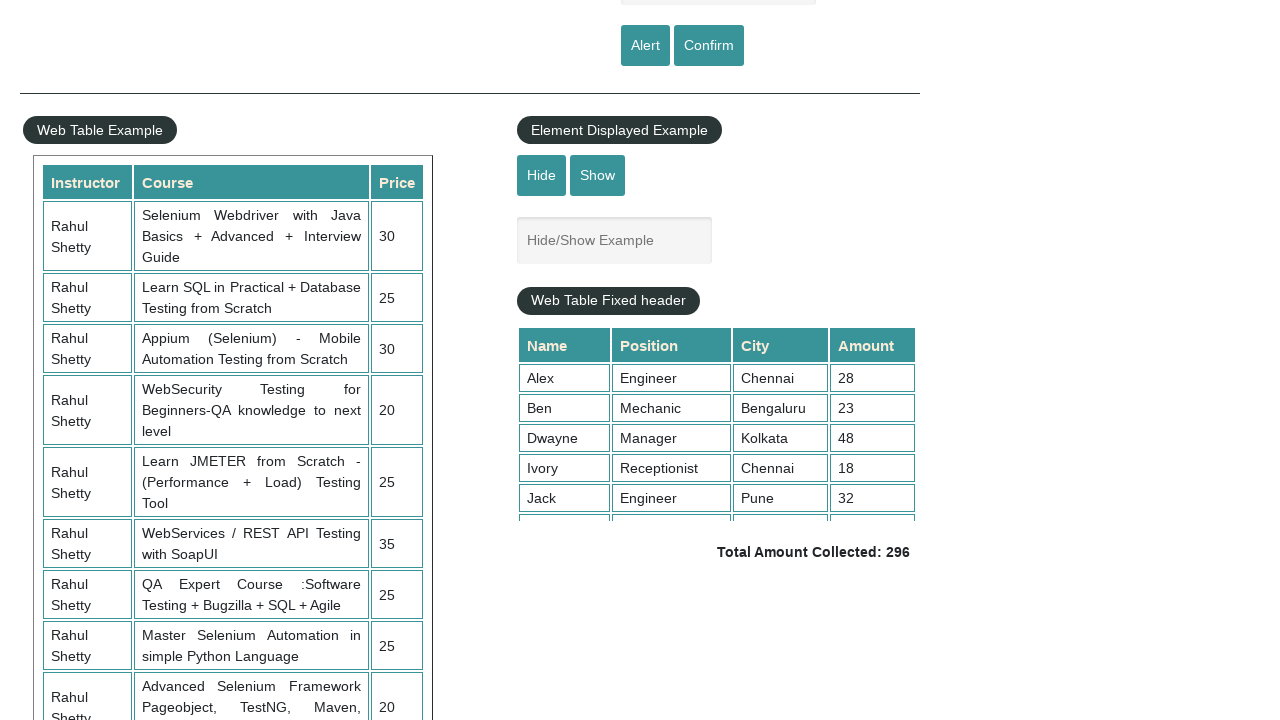

Scrolled back to the top of the page
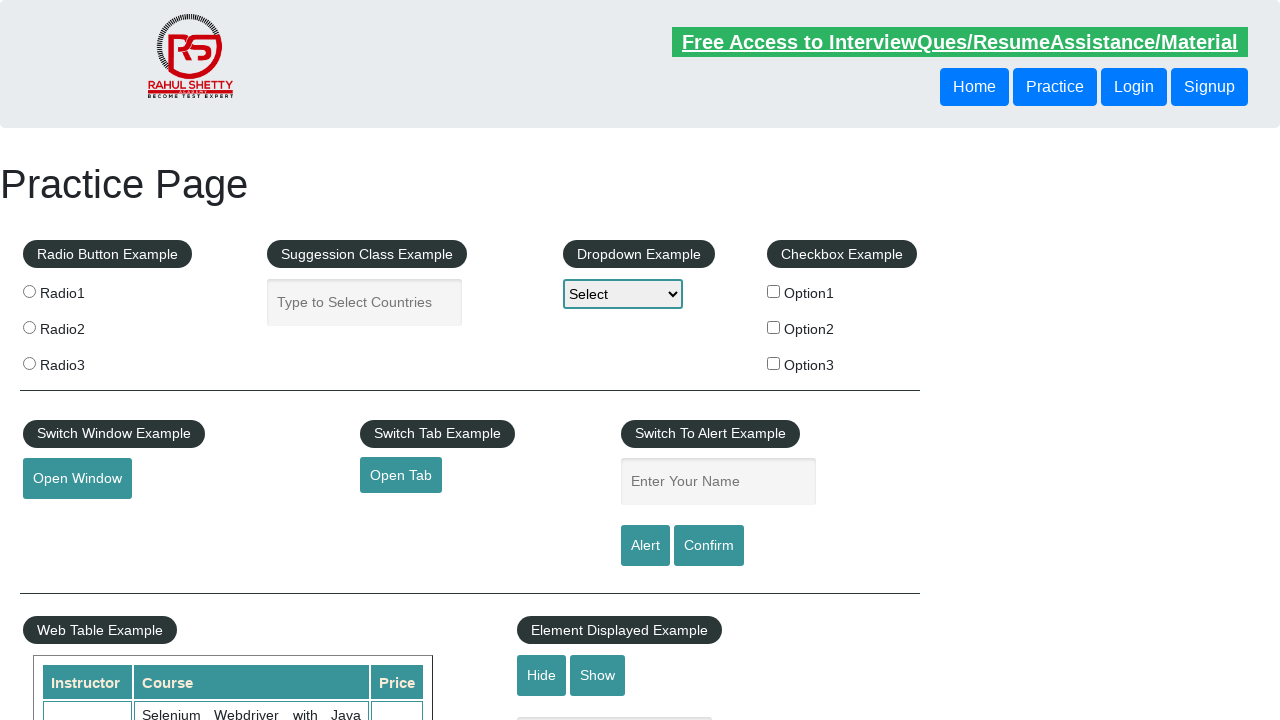

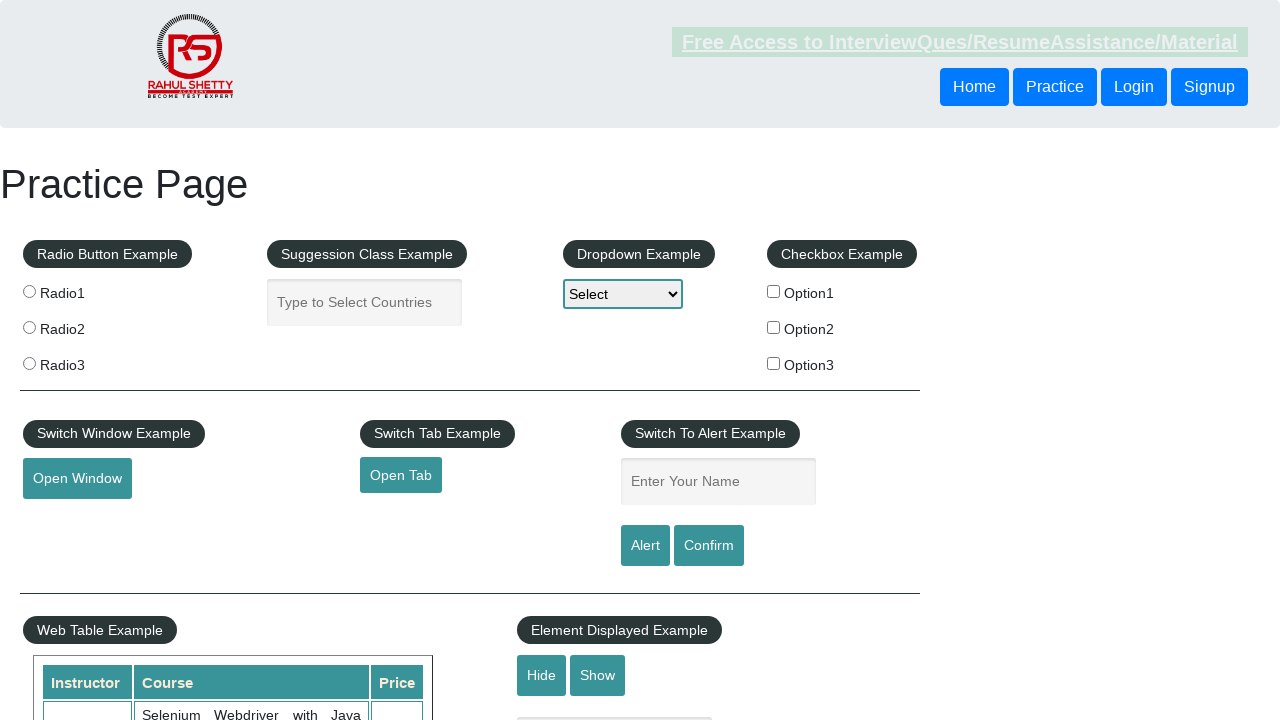